Navigates to a table page and checks a checkbox to mark a person named Raj as present in a simple table

Starting URL: https://letcode.in/table

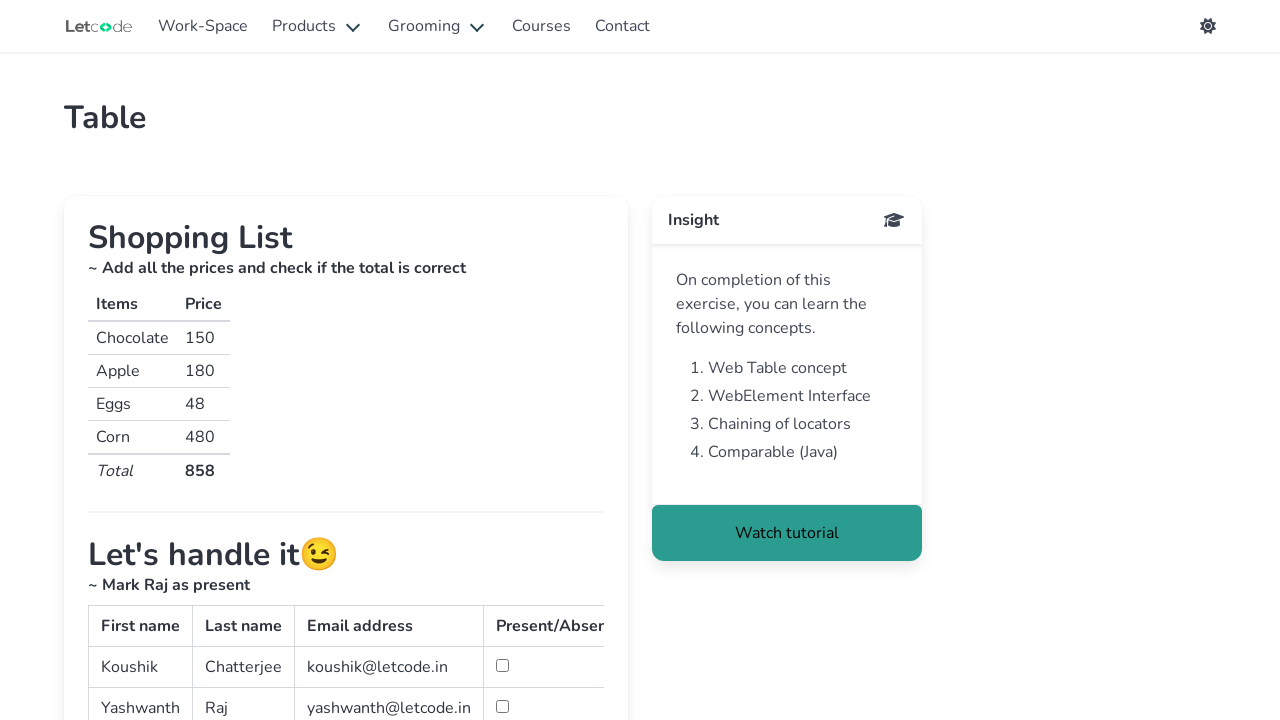

Navigated to table page at https://letcode.in/table
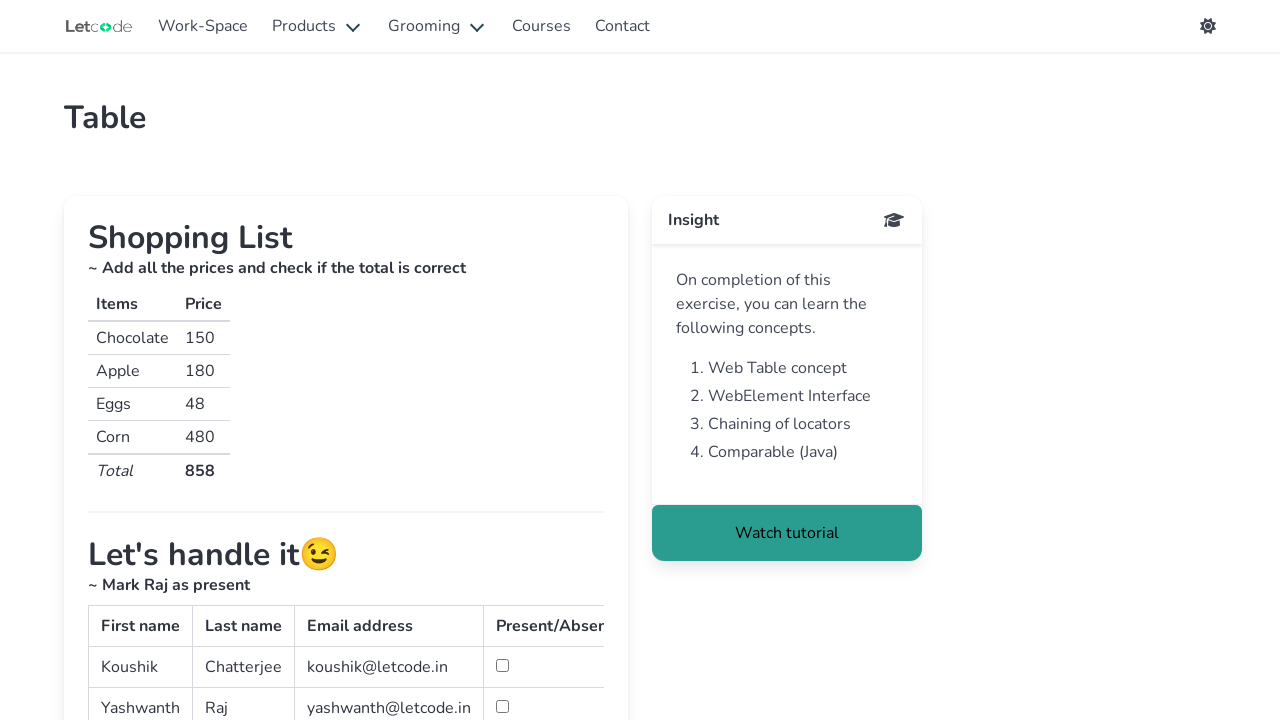

Simple table loaded and table rows became visible
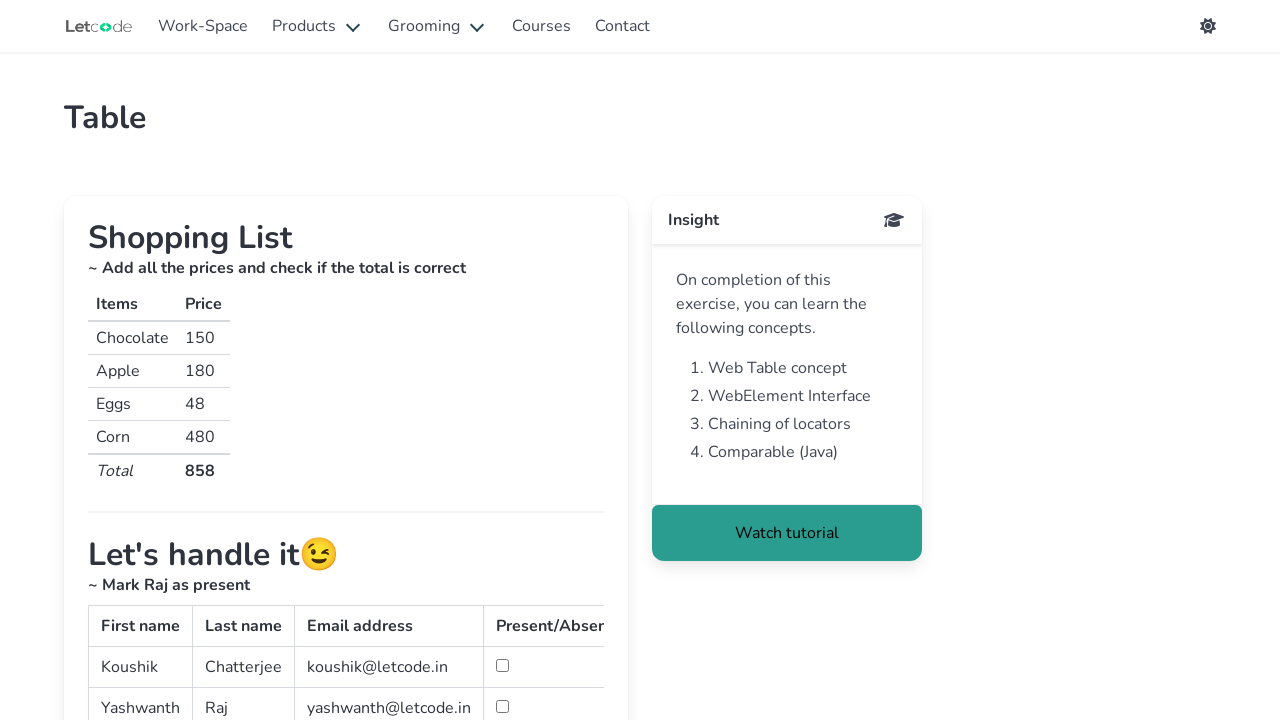

Located checkbox in Raj's row (second row, fourth column)
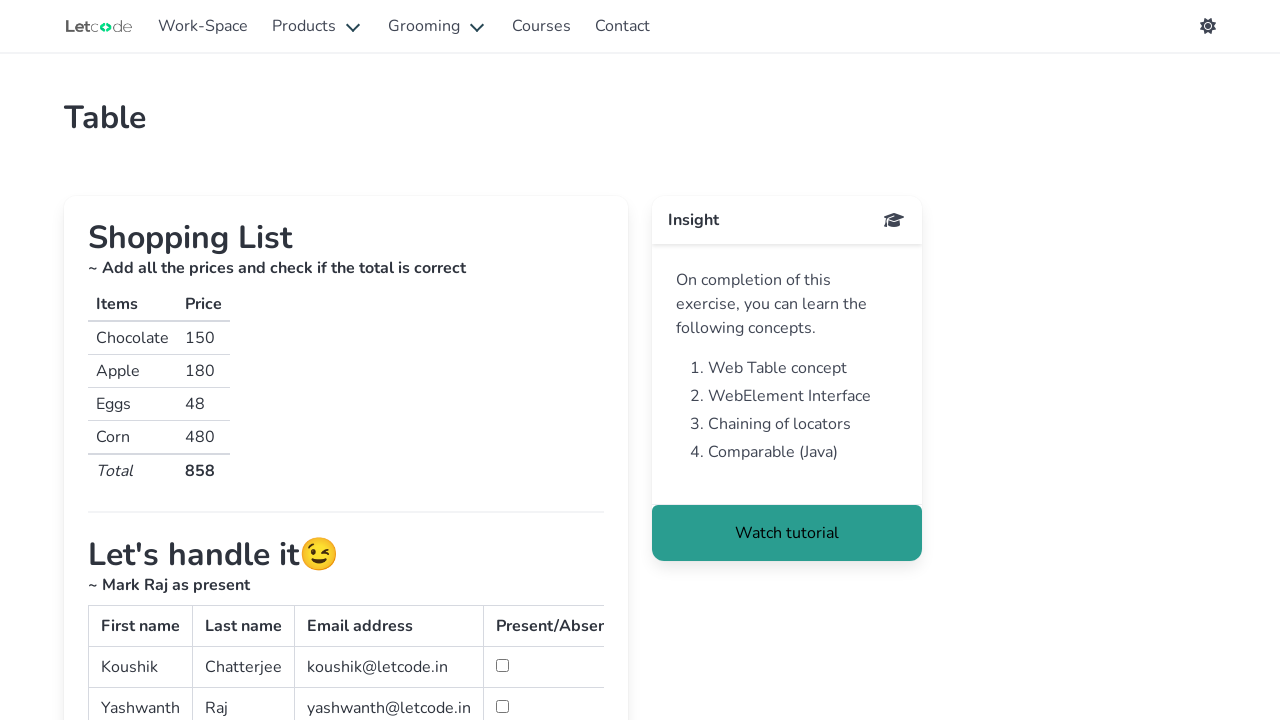

Checked checkbox to mark Raj as present at (502, 706) on #simpletable tbody >> tr >> nth=1 >> td >> nth=3 >> input[type='checkbox']
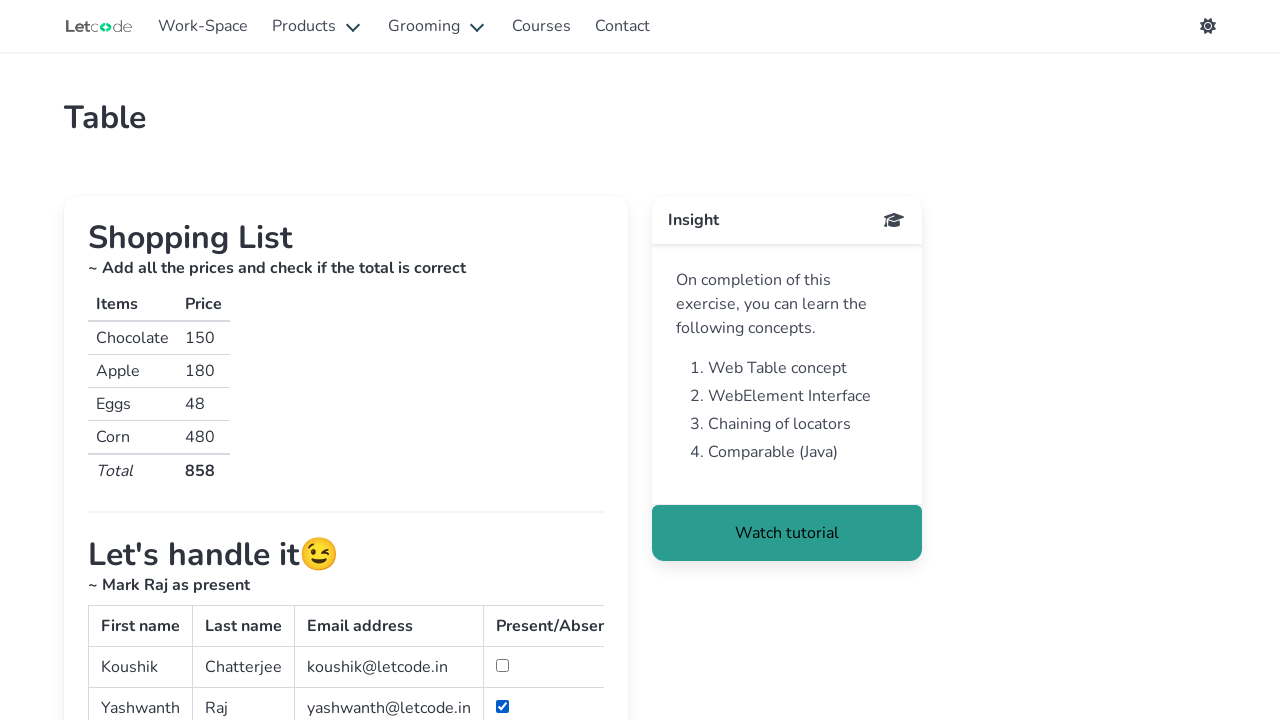

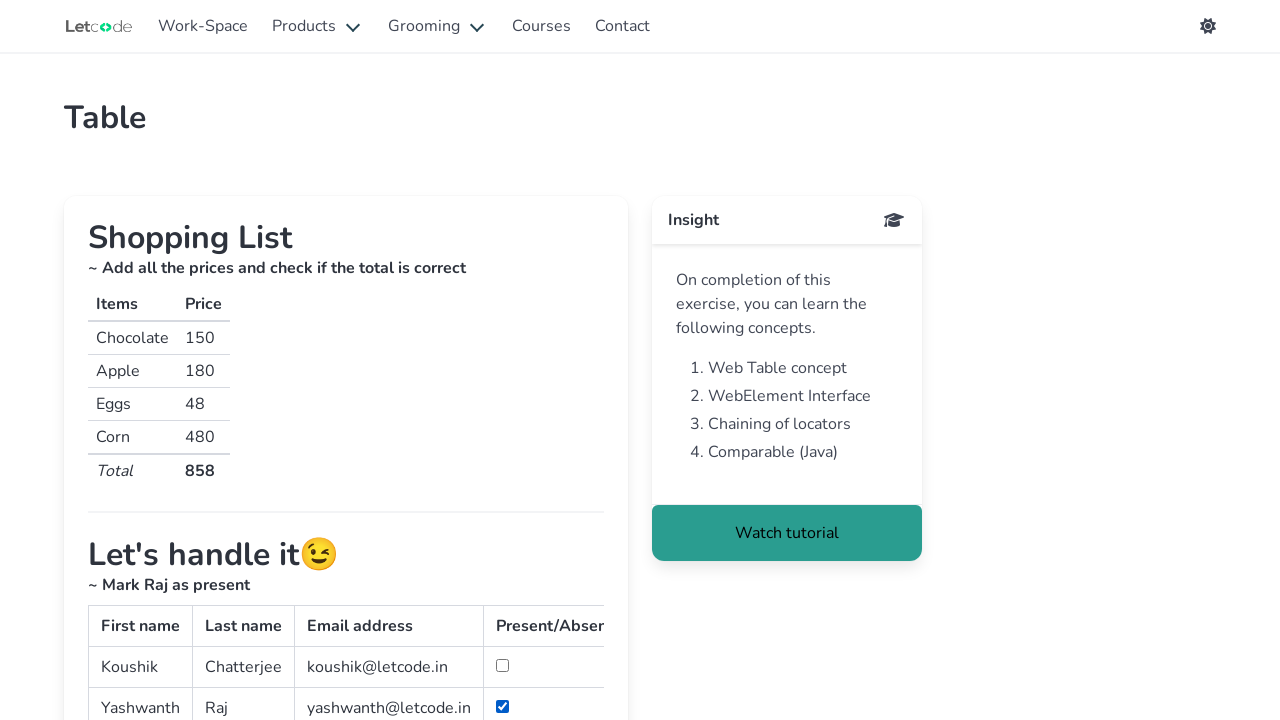